Tests clicking a dynamic button that can have either 'START' or 'STOP' text

Starting URL: https://testautomationpractice.blogspot.com/

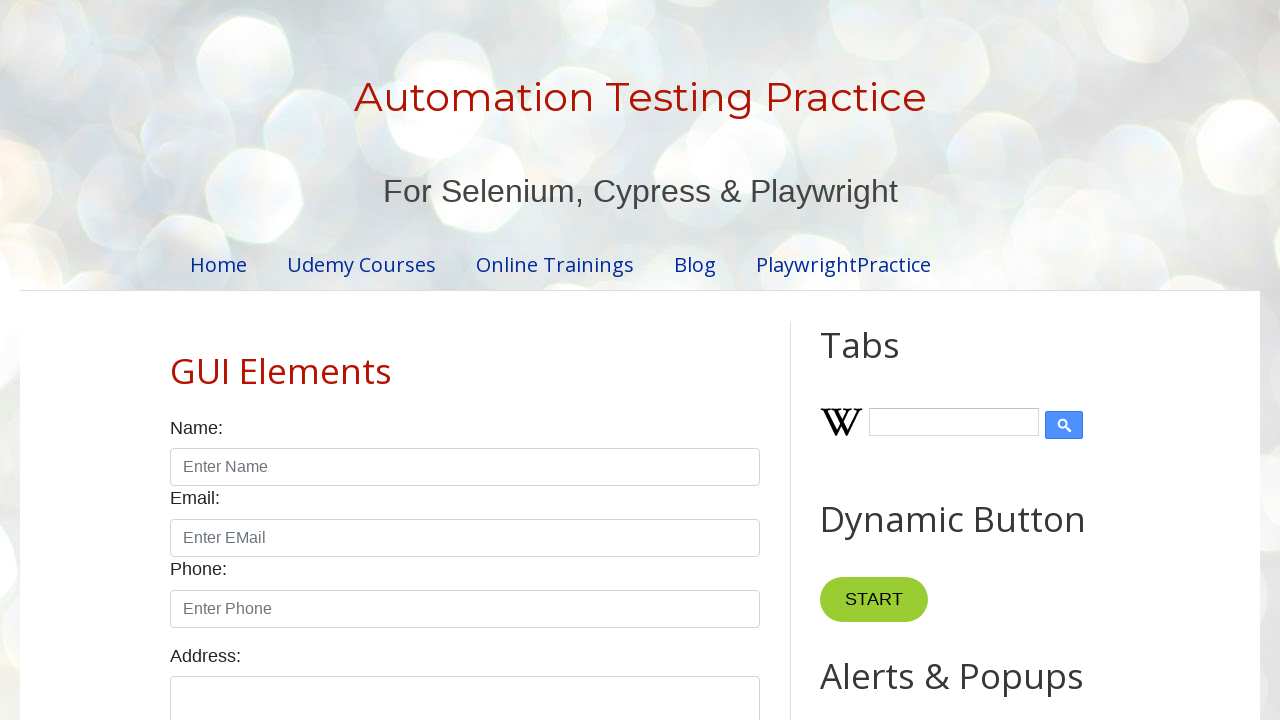

Navigated to test automation practice website
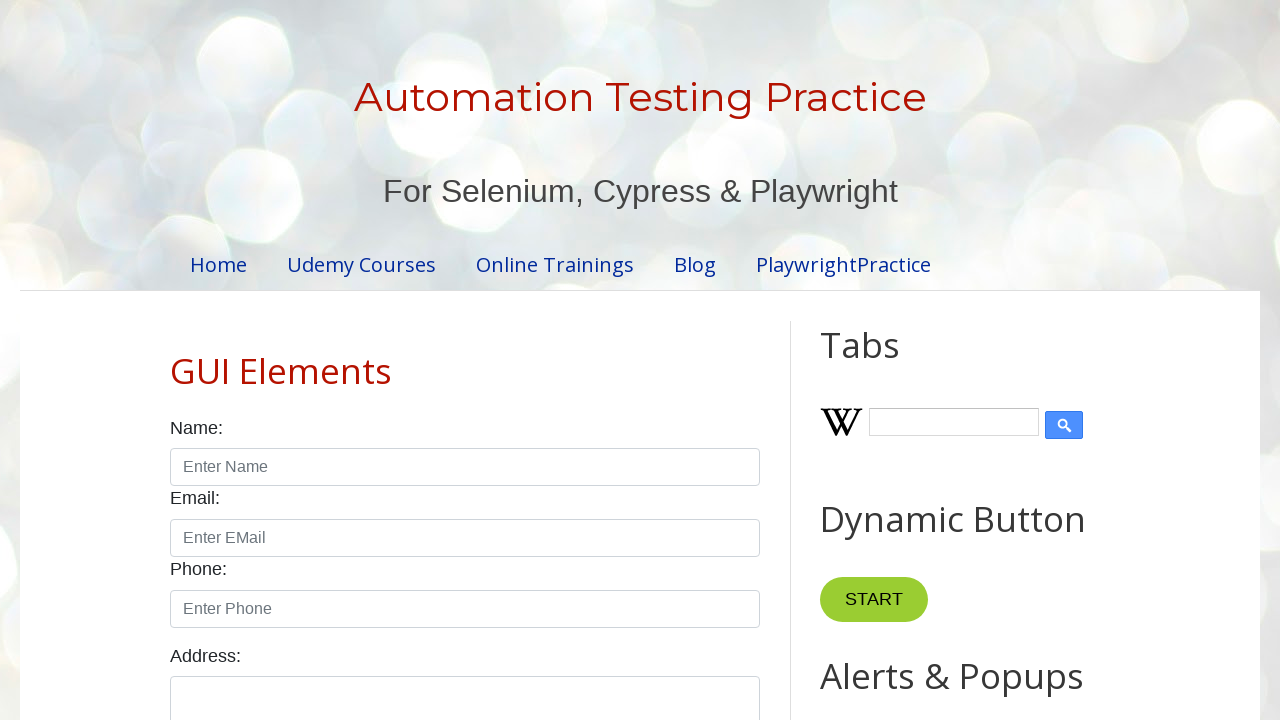

Clicked dynamic button with either START or STOP text at (874, 600) on button:has-text('STOP'), button:has-text('START')
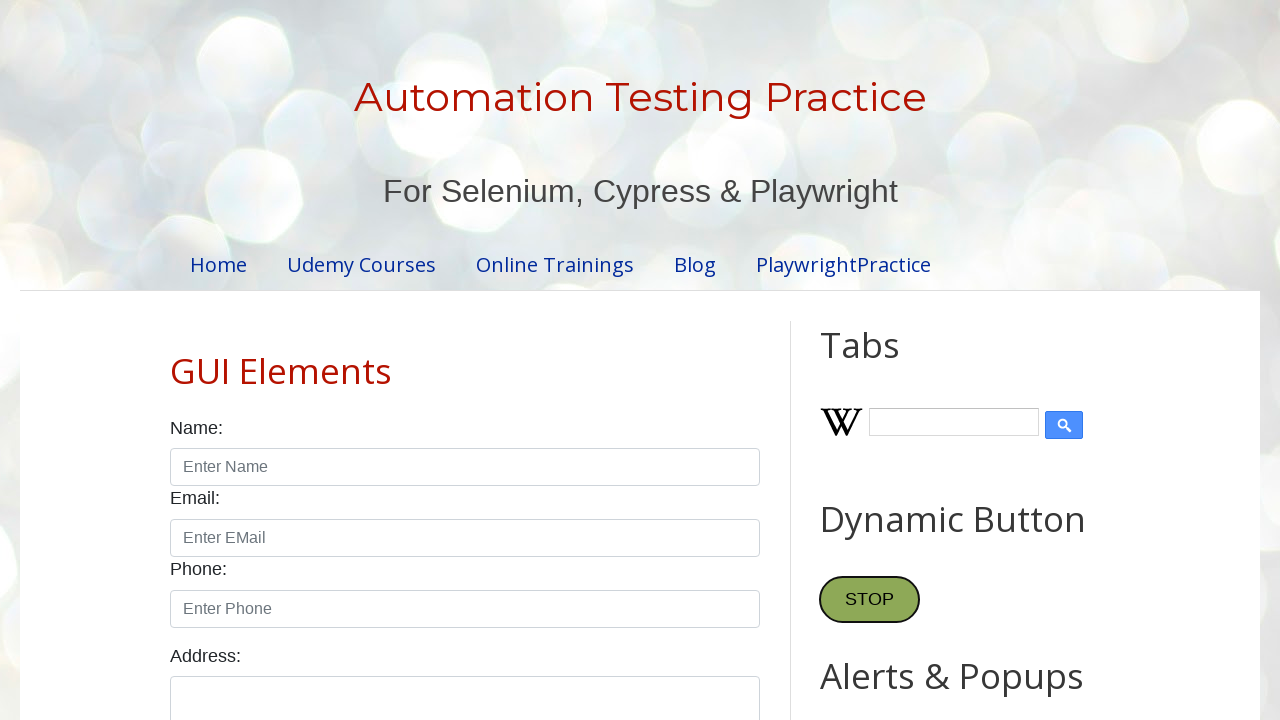

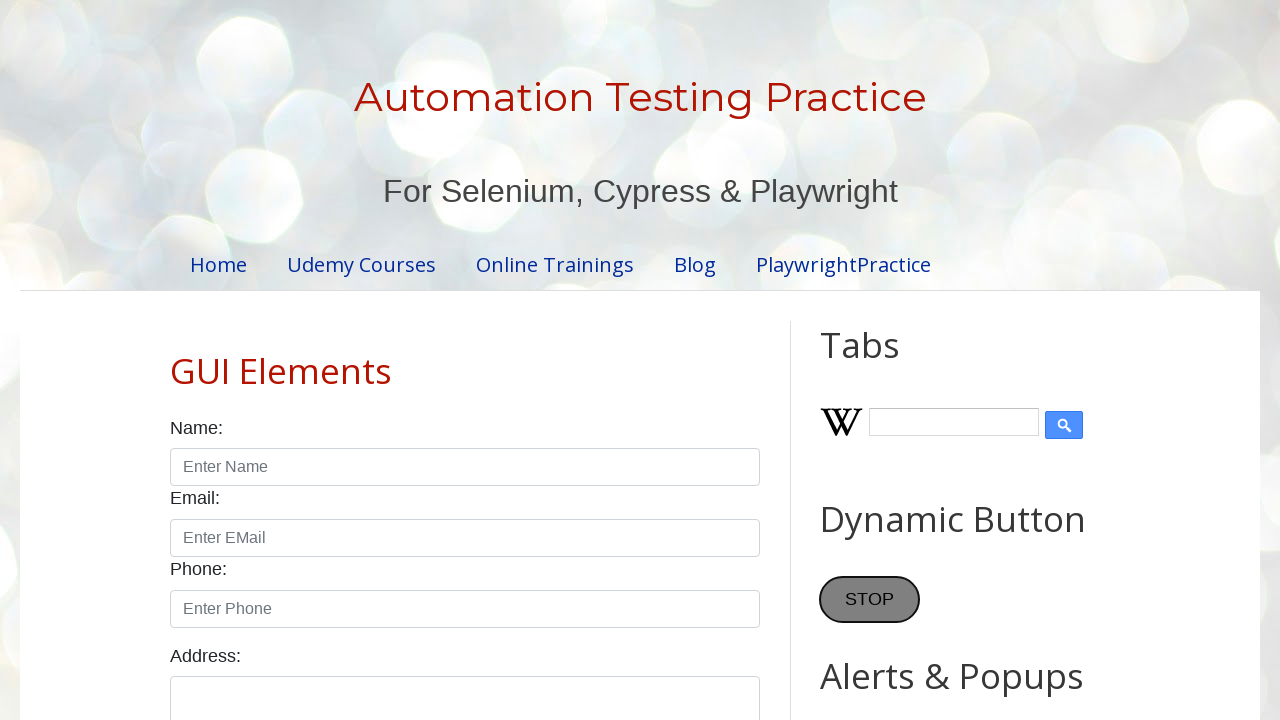